Tests nested iframe interaction by navigating through multiple iframes and filling a text input field within the innermost iframe

Starting URL: https://demo.automationtesting.in/Frames.html

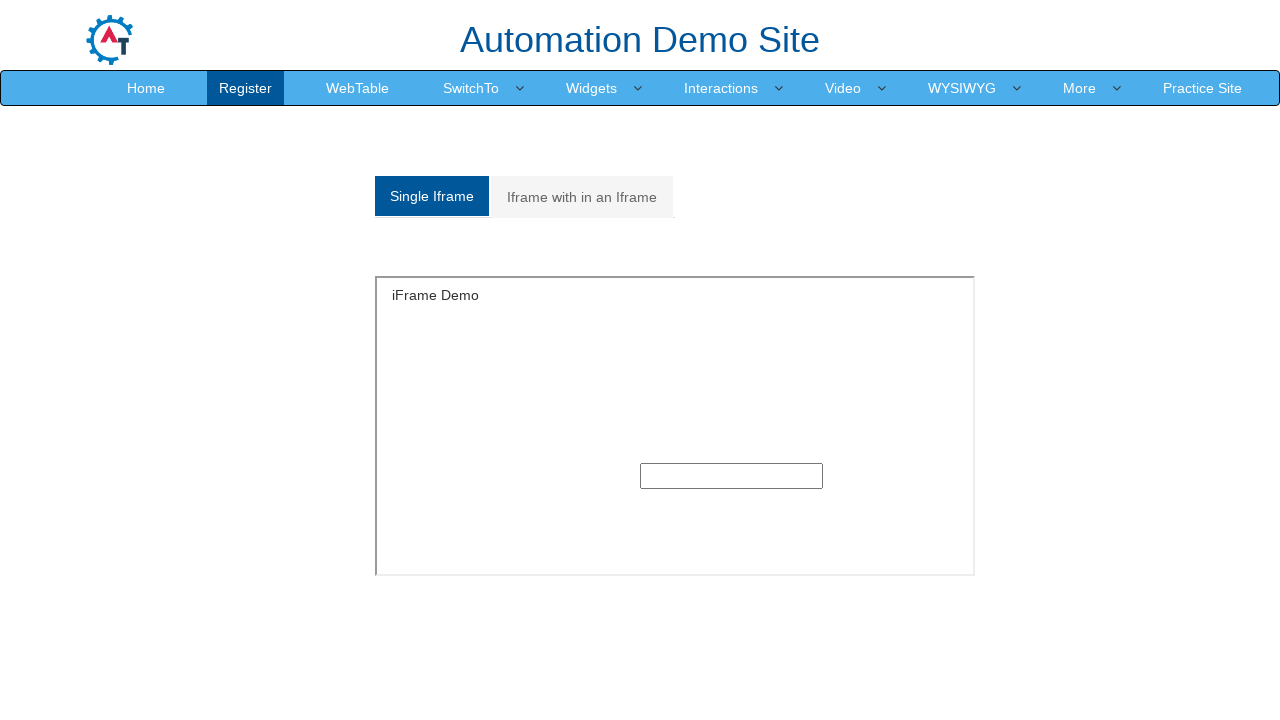

Clicked on 'Iframe with in an Iframe' tab at (582, 197) on xpath=//a[normalize-space()='Iframe with in an Iframe']
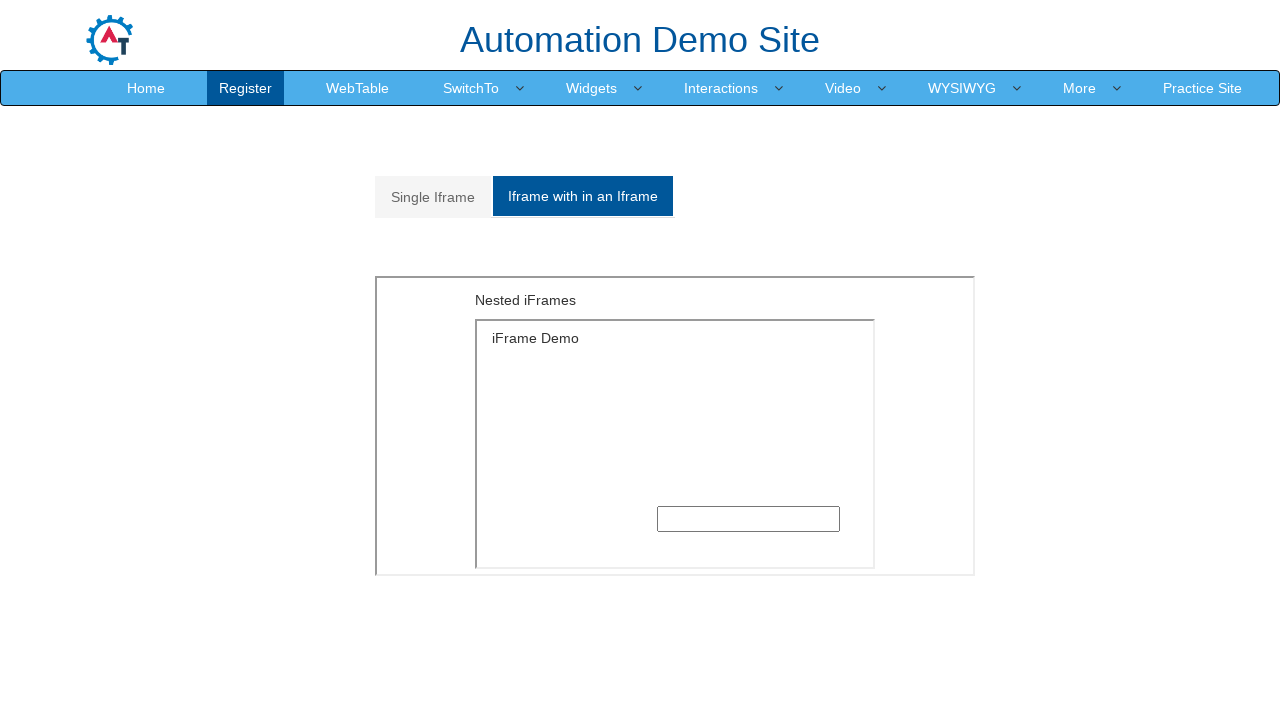

Located the first iframe with src='MultipleFrames.html'
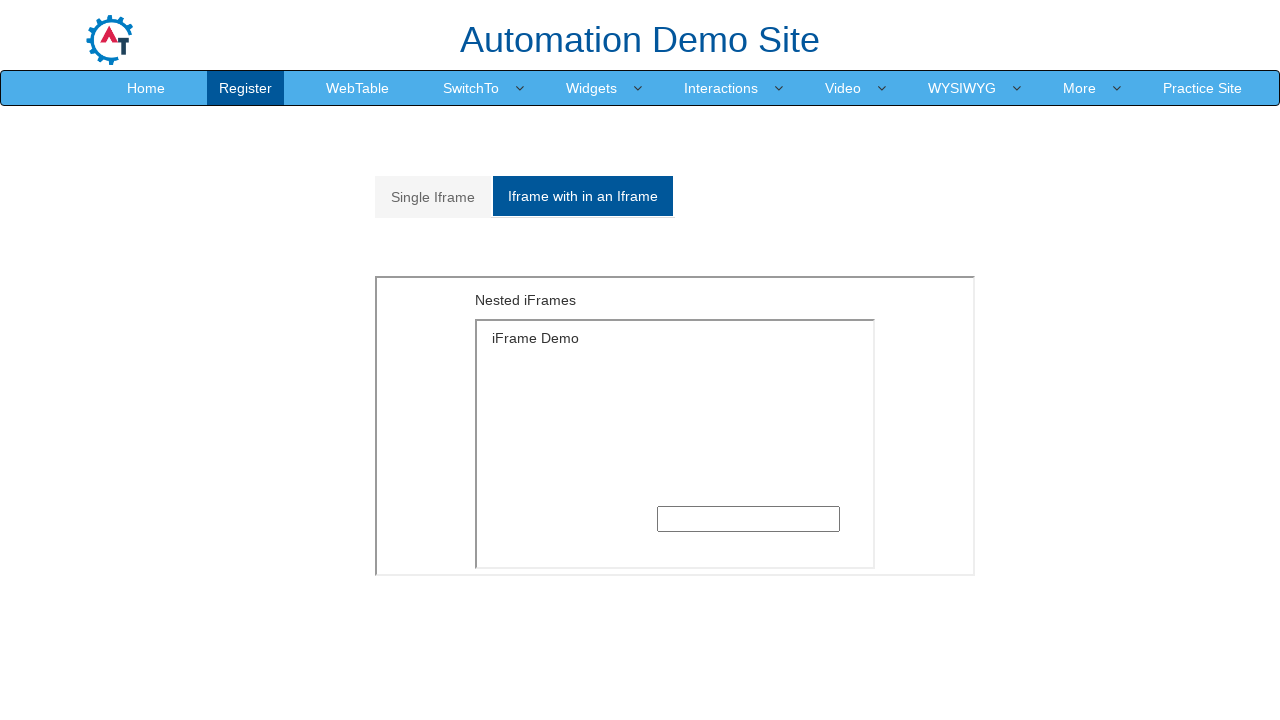

Located the nested second iframe within the first iframe
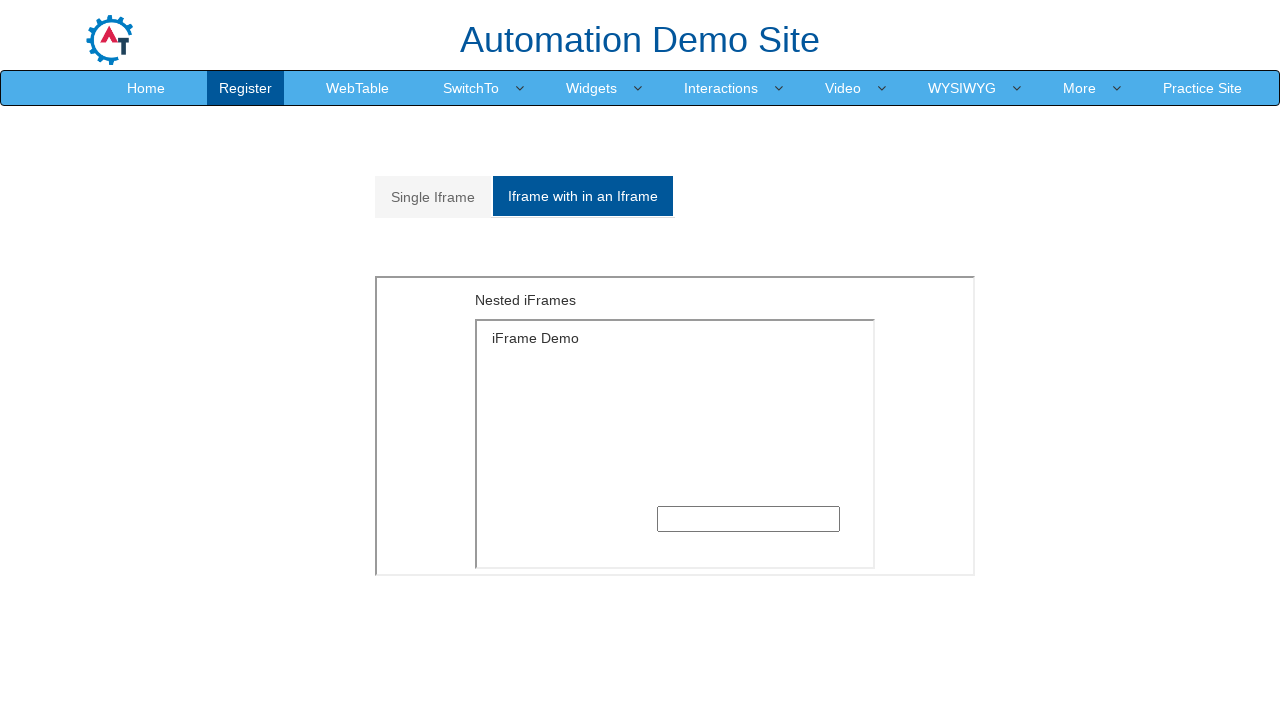

Filled text input field in nested iframe with 'Value for frame2' on xpath=//iframe[@src='MultipleFrames.html'] >> internal:control=enter-frame >> xp
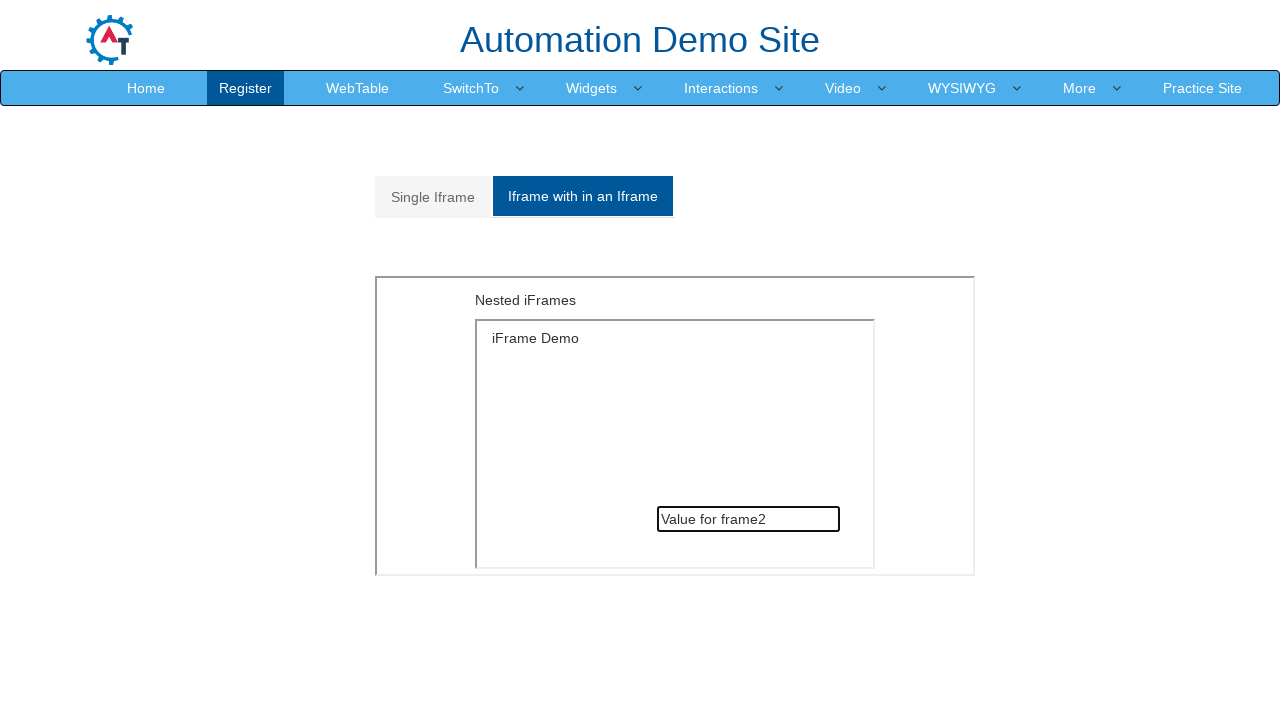

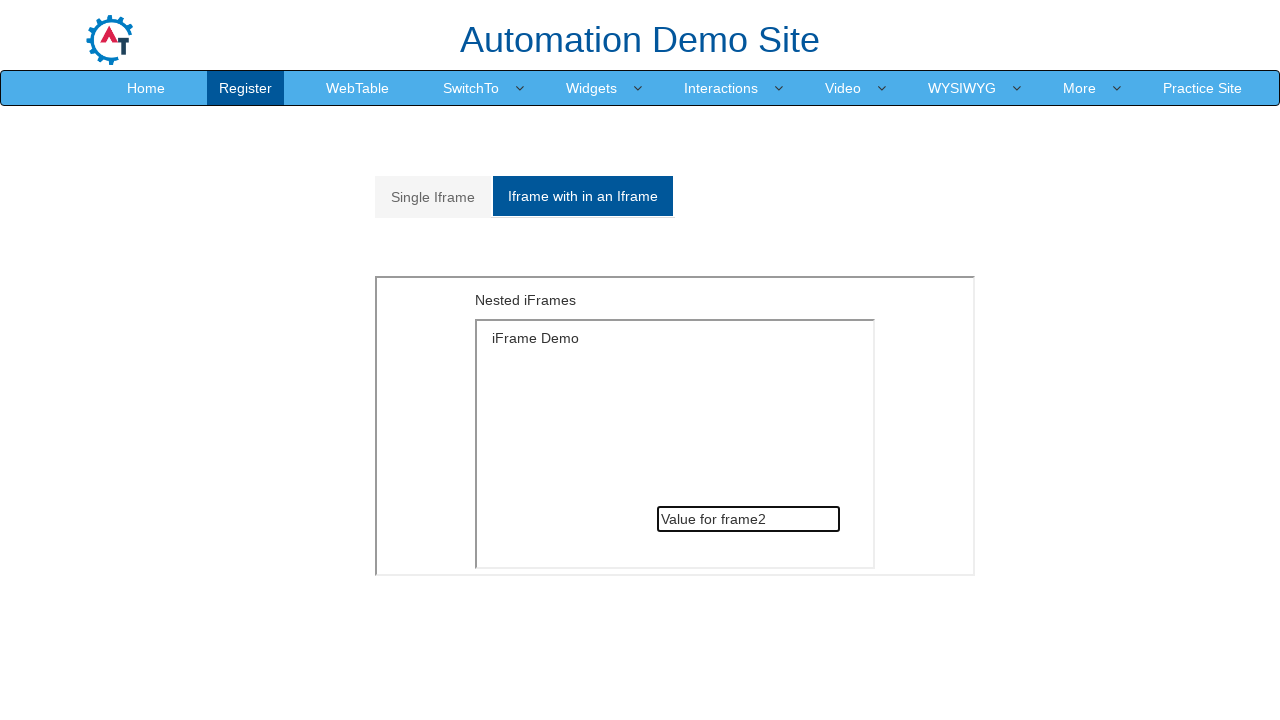